Tests dynamic loading by clicking a start button and waiting for "Hello World!" text to appear

Starting URL: http://the-internet.herokuapp.com/dynamic_loading/2

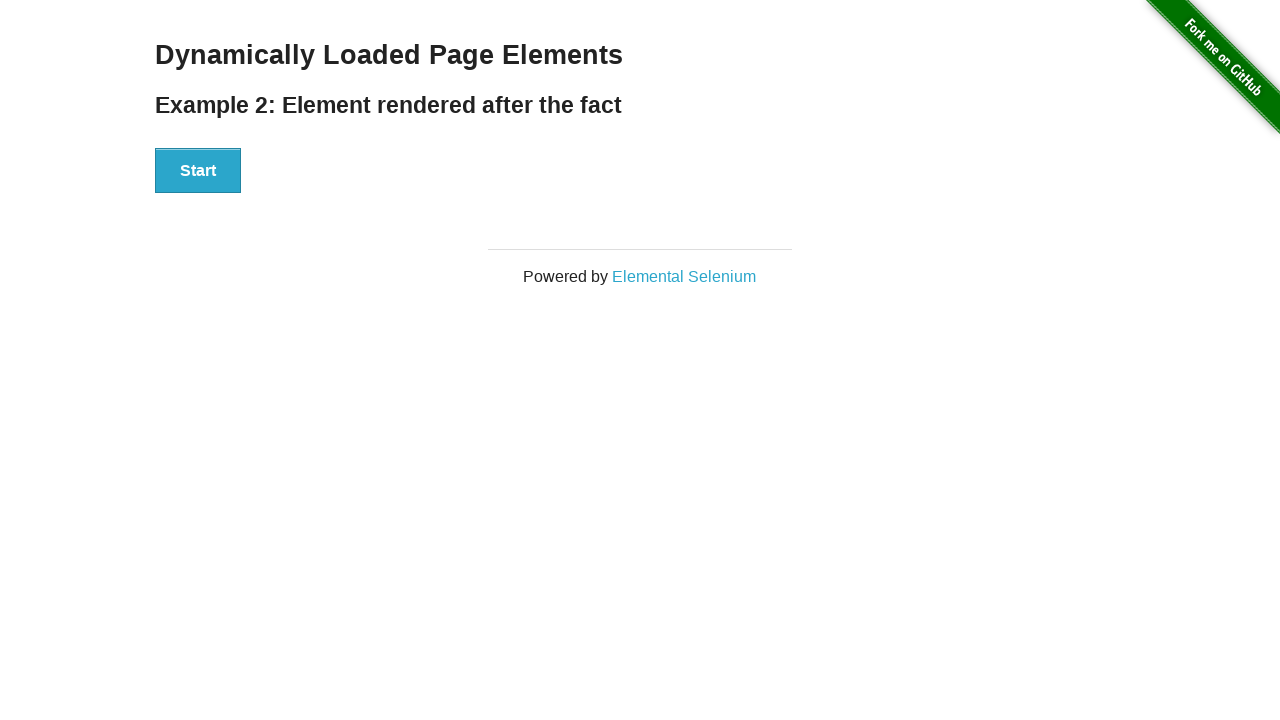

Navigated to dynamic loading test page
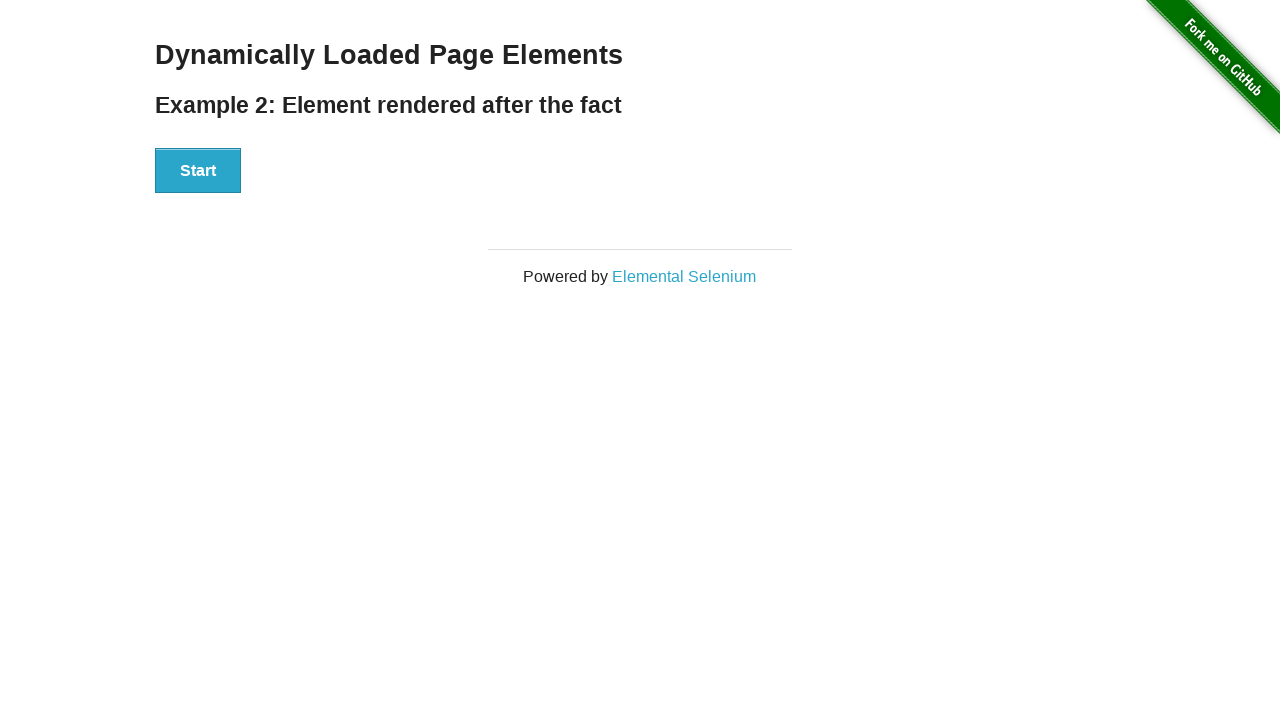

Clicked start button to trigger dynamic loading at (198, 171) on xpath=//div[@id='start']/button
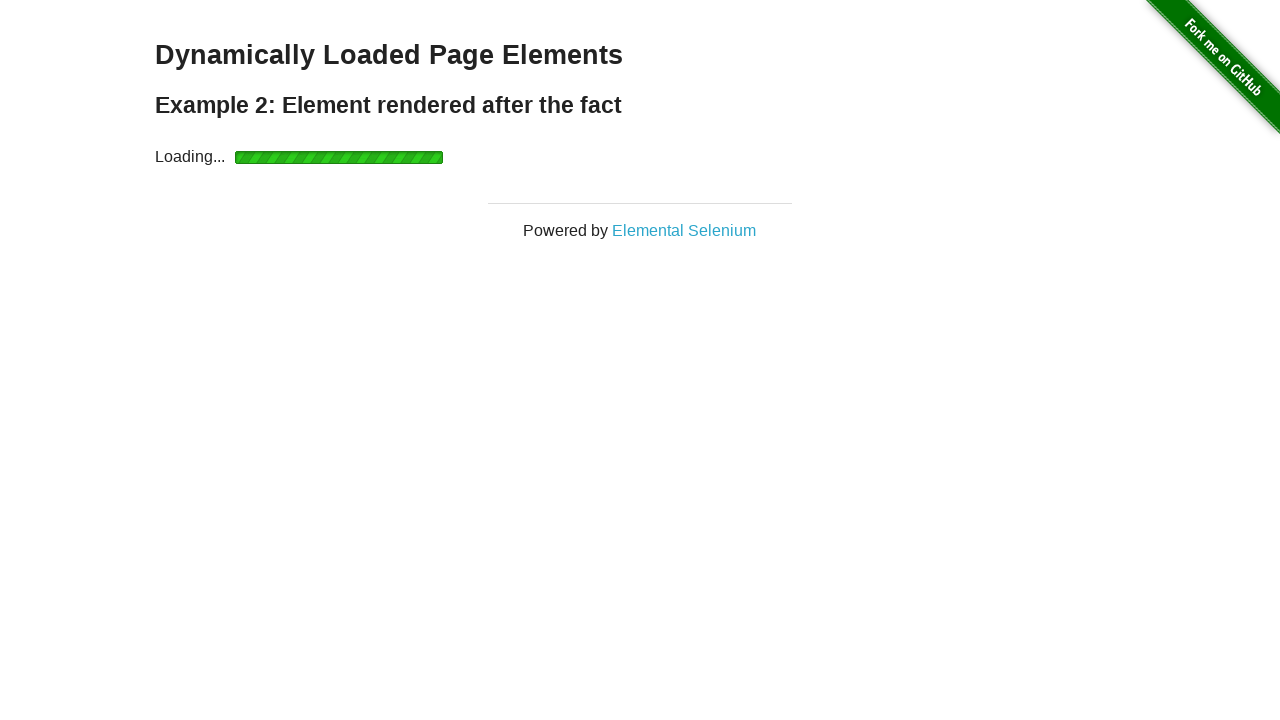

Finish element became visible after dynamic loading
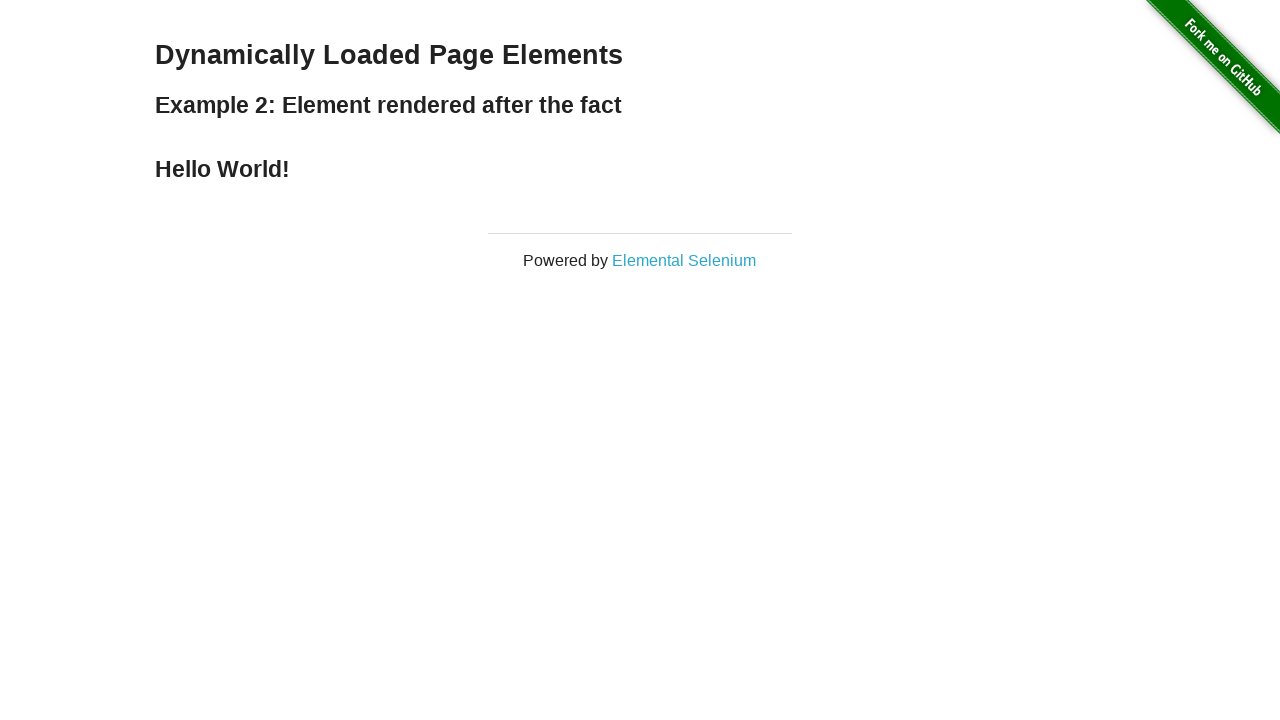

Verified 'Hello World!' text appeared in finish element
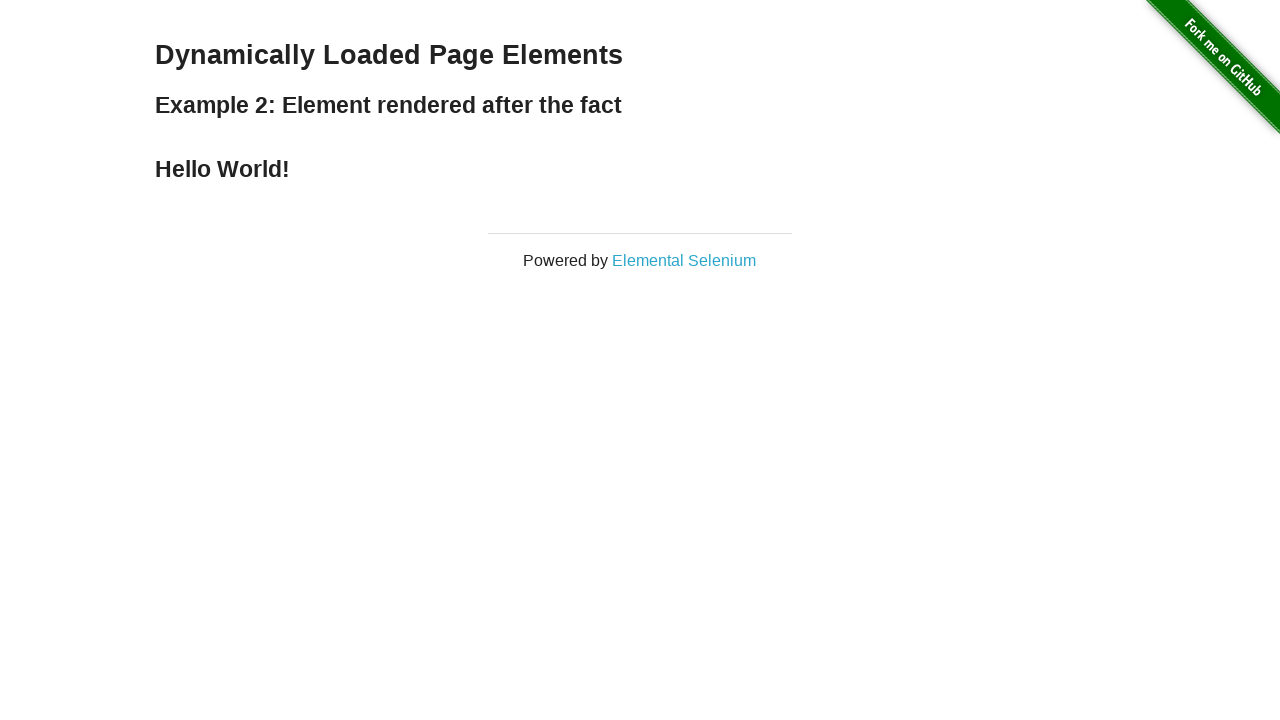

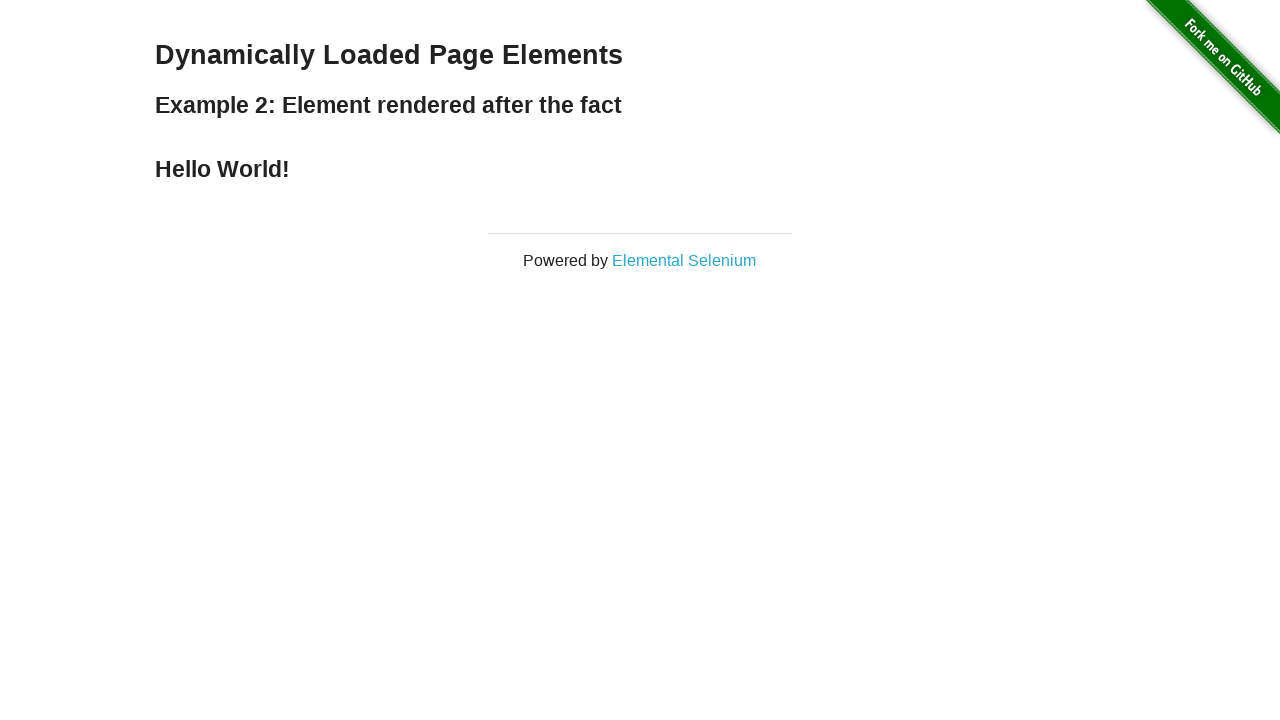